Tests clicking a button with a specific CSS class on the UI Testing Playground class attribute page, repeating the action 3 times across browser sessions

Starting URL: http://uitestingplayground.com/classattr

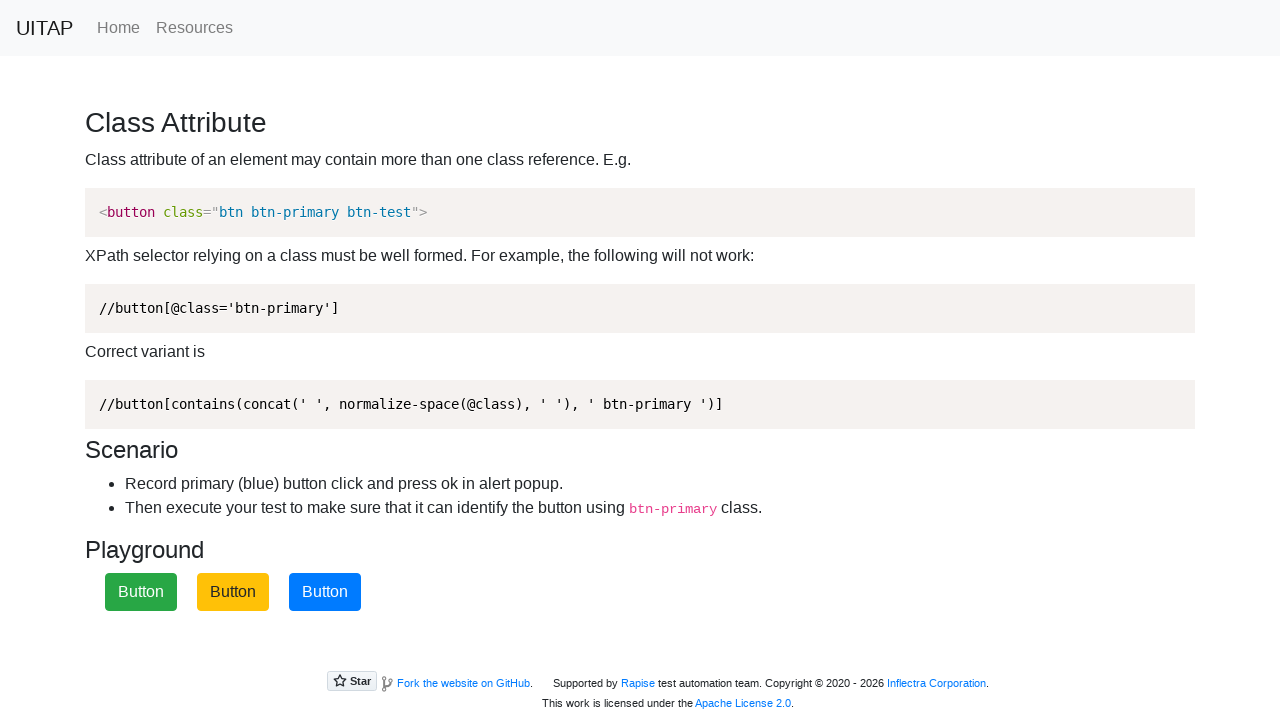

Navigated to UITestingPlayground class attribute page
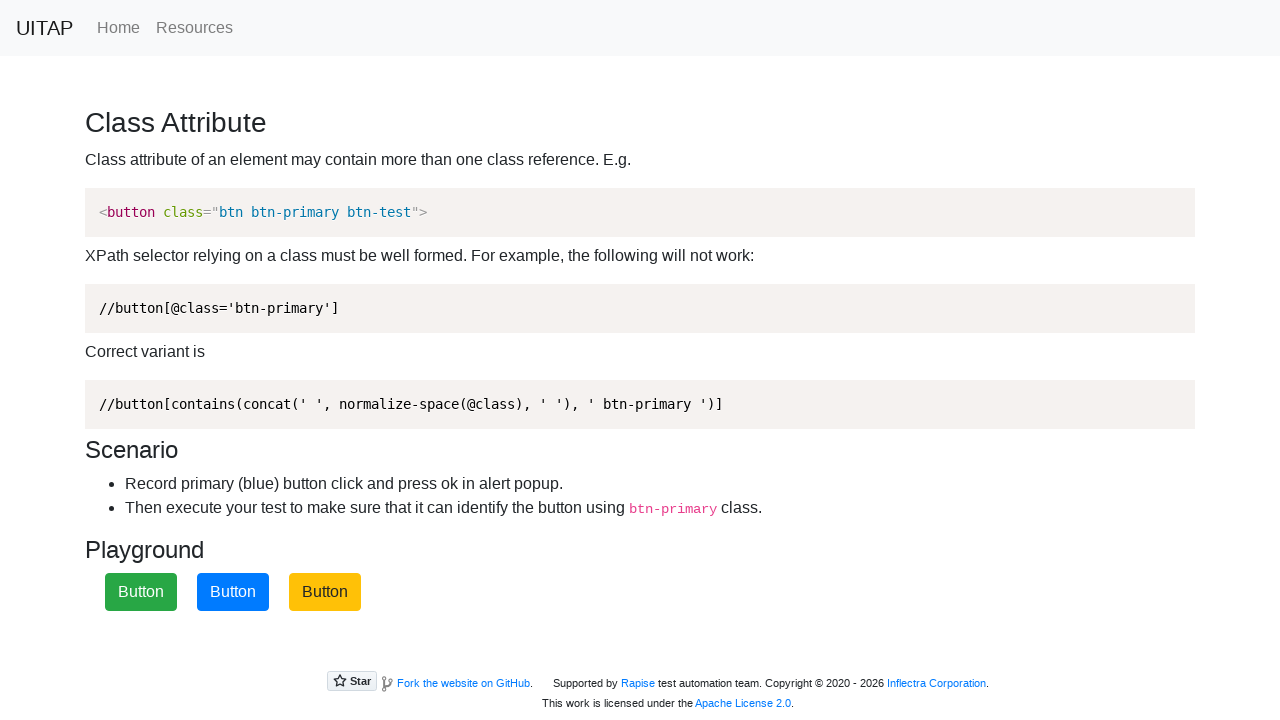

Pressed Enter on primary button (iteration 1/3) on .btn-primary
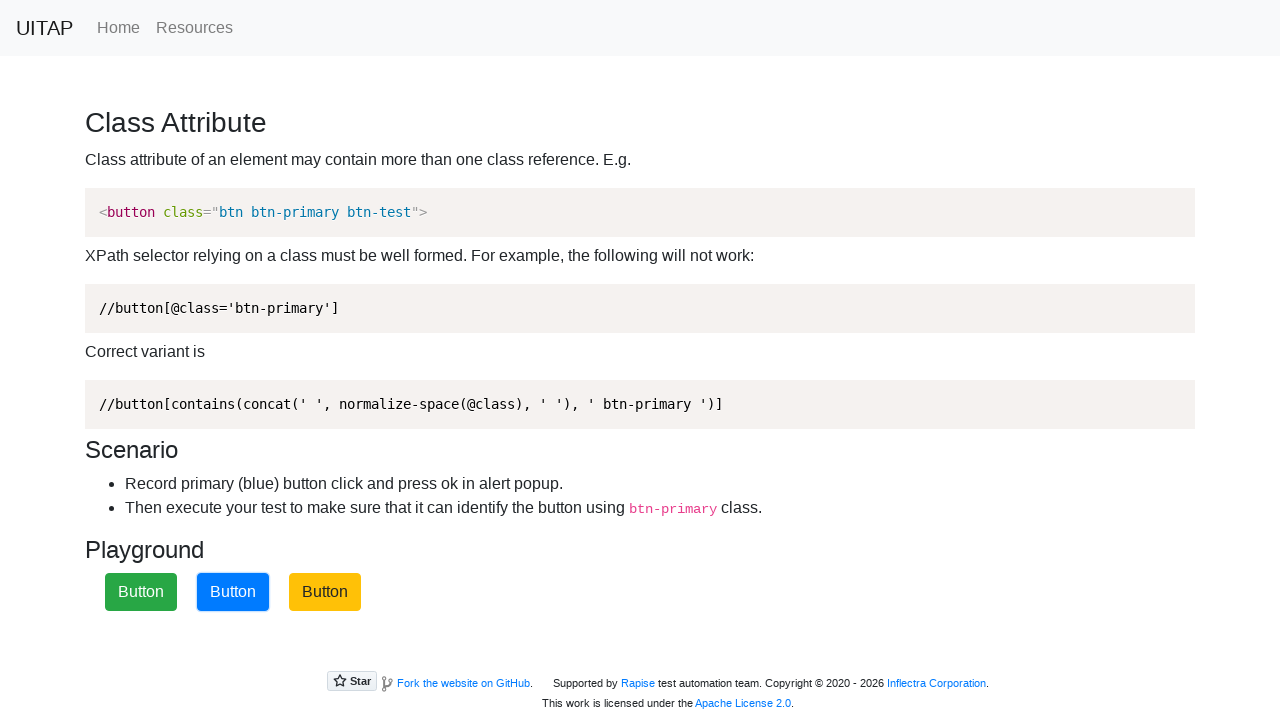

Accepted alert dialog (iteration 1/3)
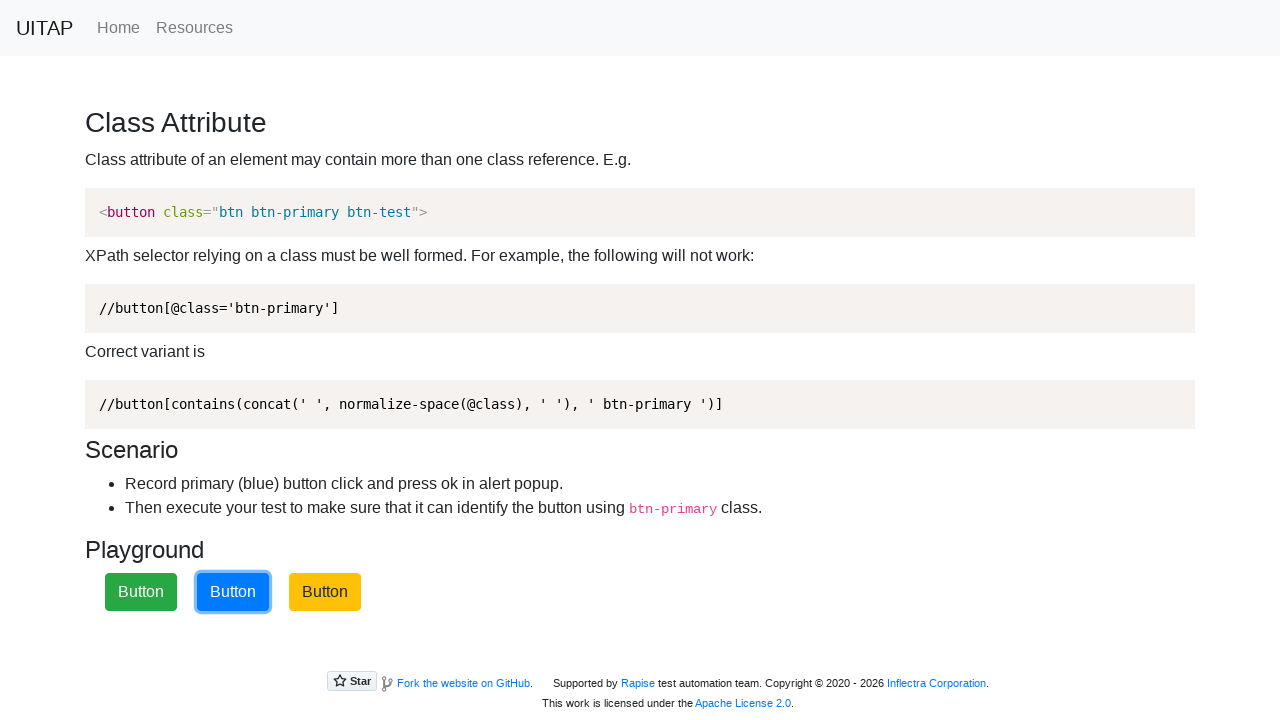

Pressed Enter on primary button (iteration 2/3) on .btn-primary
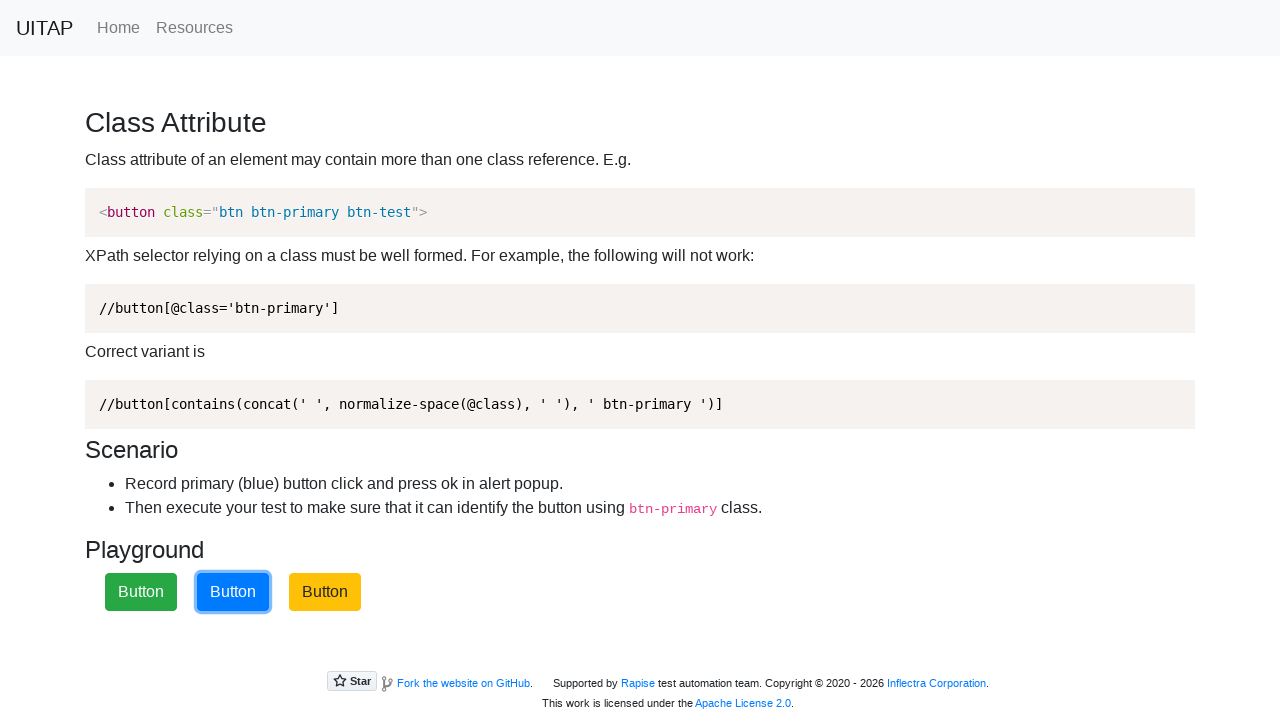

Accepted alert dialog (iteration 2/3)
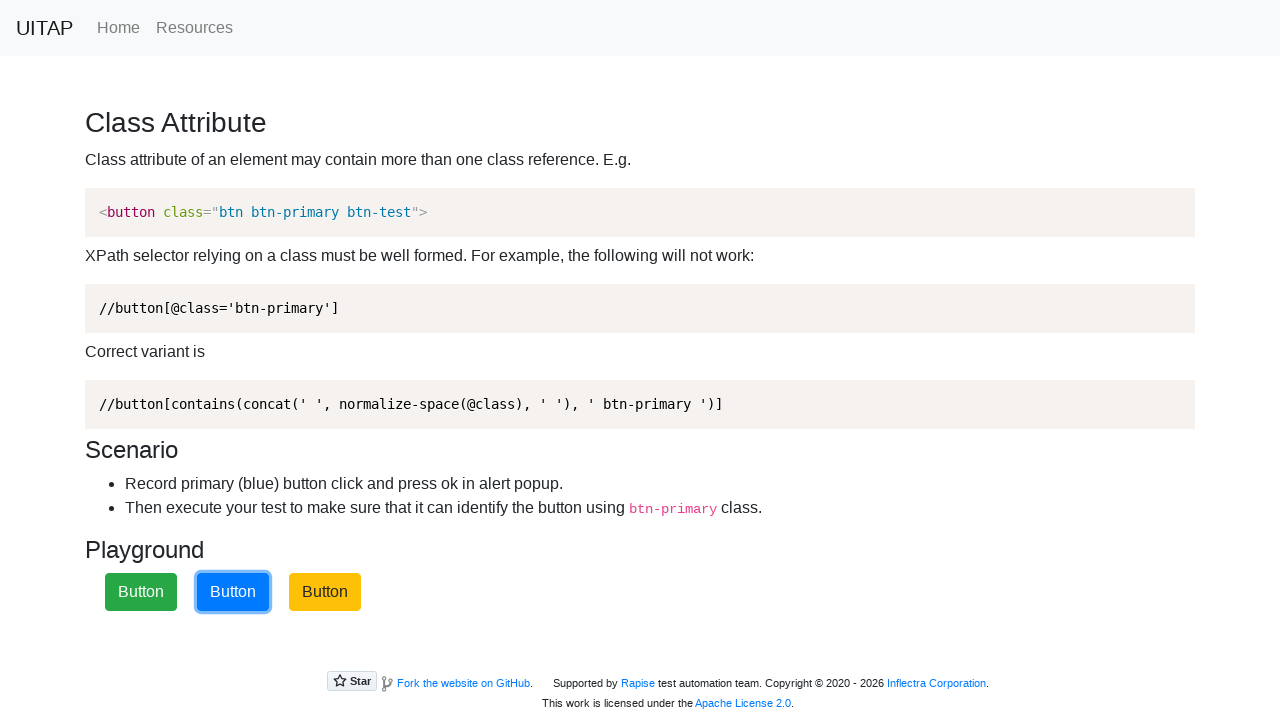

Pressed Enter on primary button (iteration 3/3) on .btn-primary
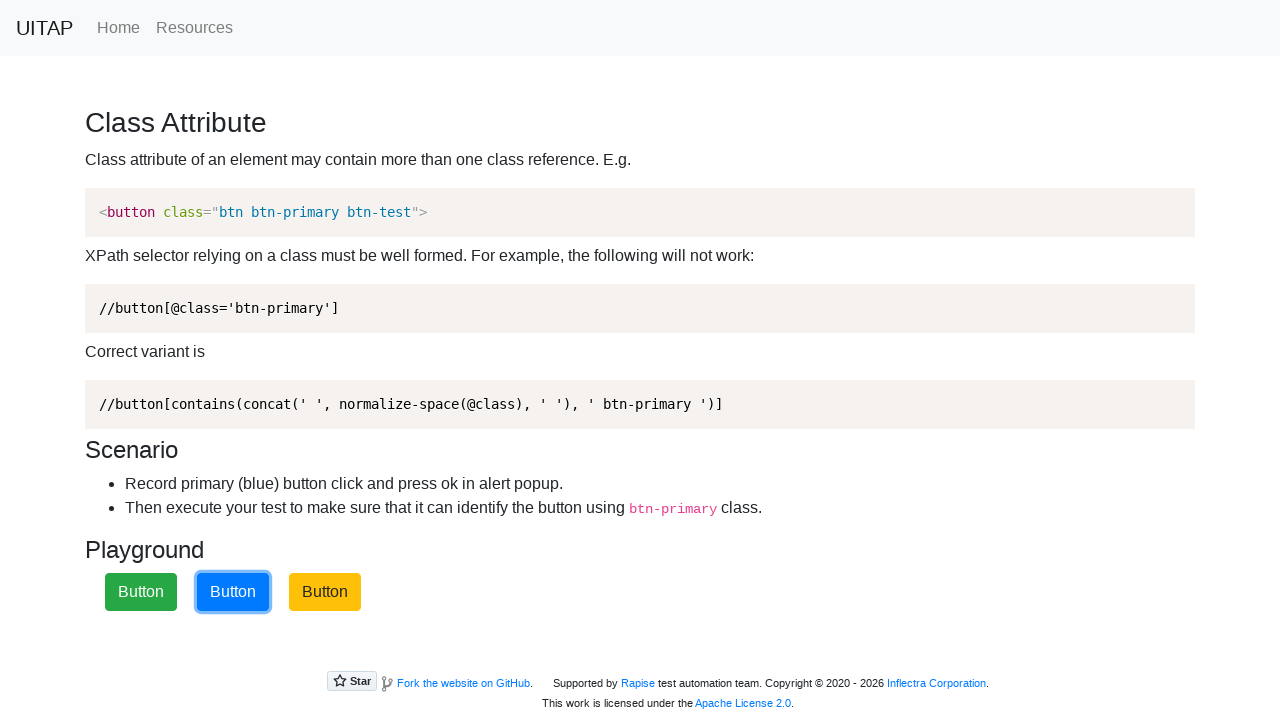

Accepted alert dialog (iteration 3/3)
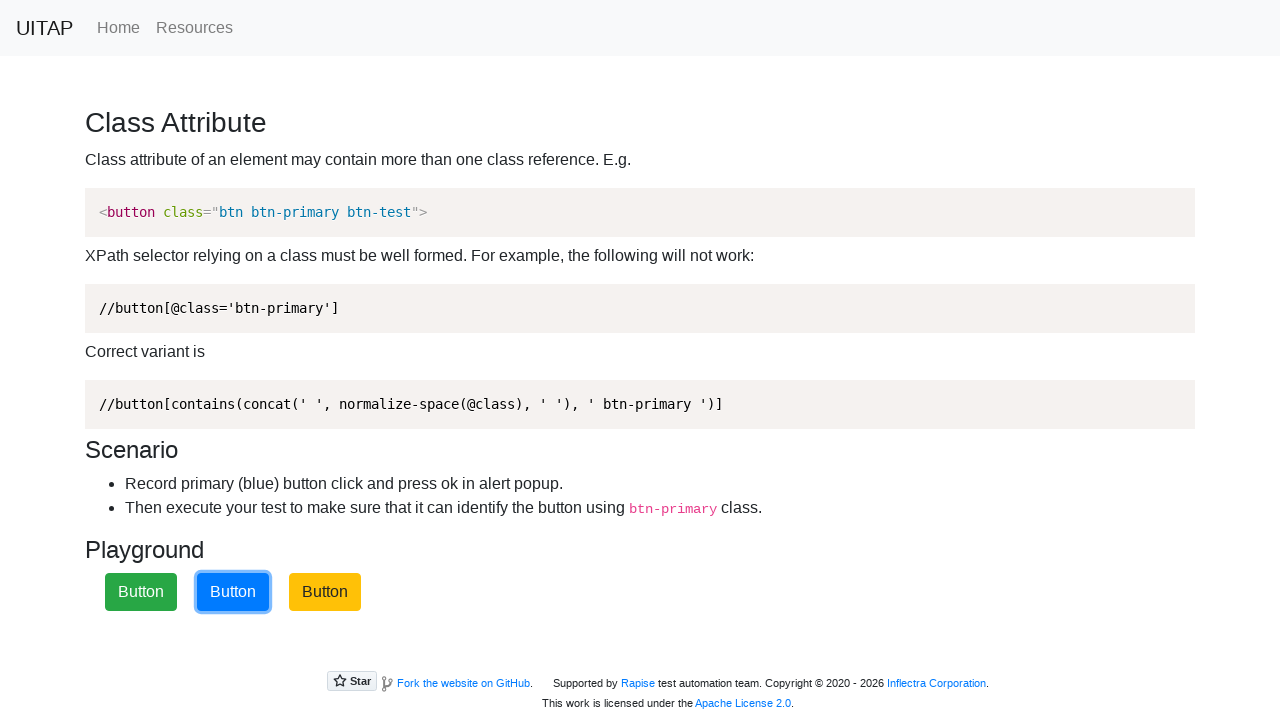

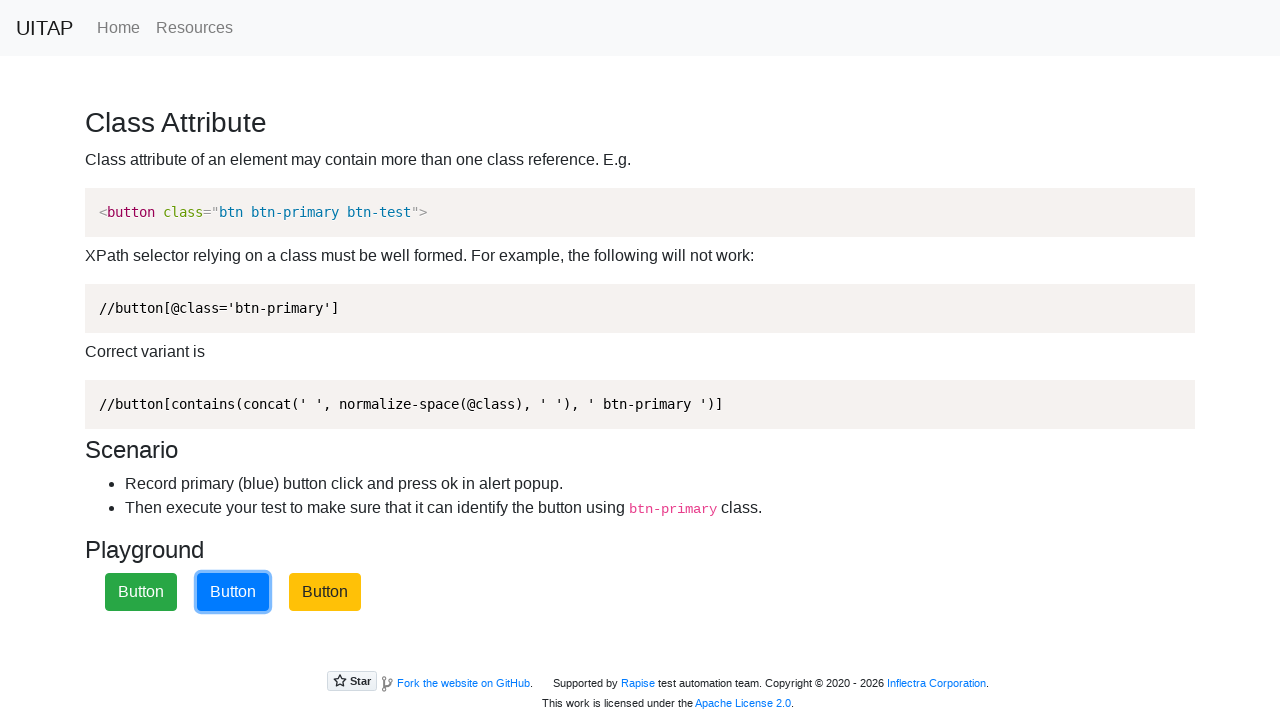